Tests checkbox functionality by selecting multiple checkboxes and verifying the result message

Starting URL: https://kristinek.github.io/site/examples/actions

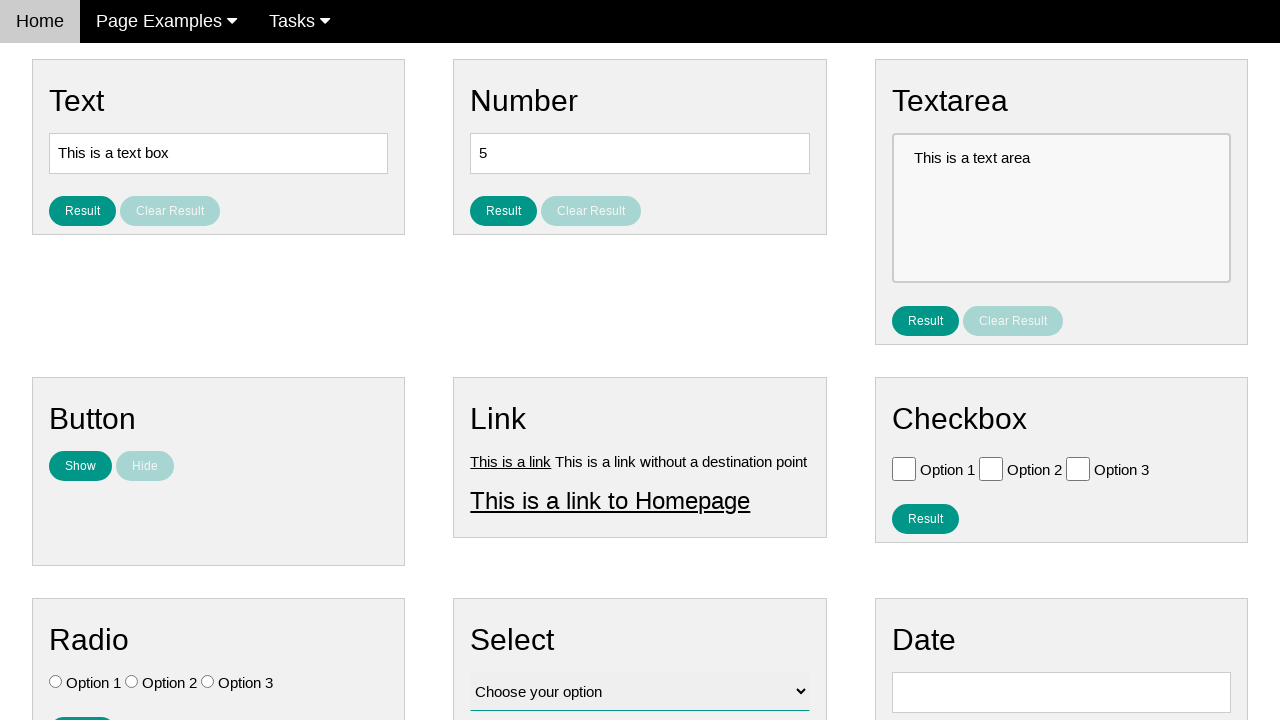

Clicked checkbox with value 'Option 1' at (904, 468) on [value='Option 1']
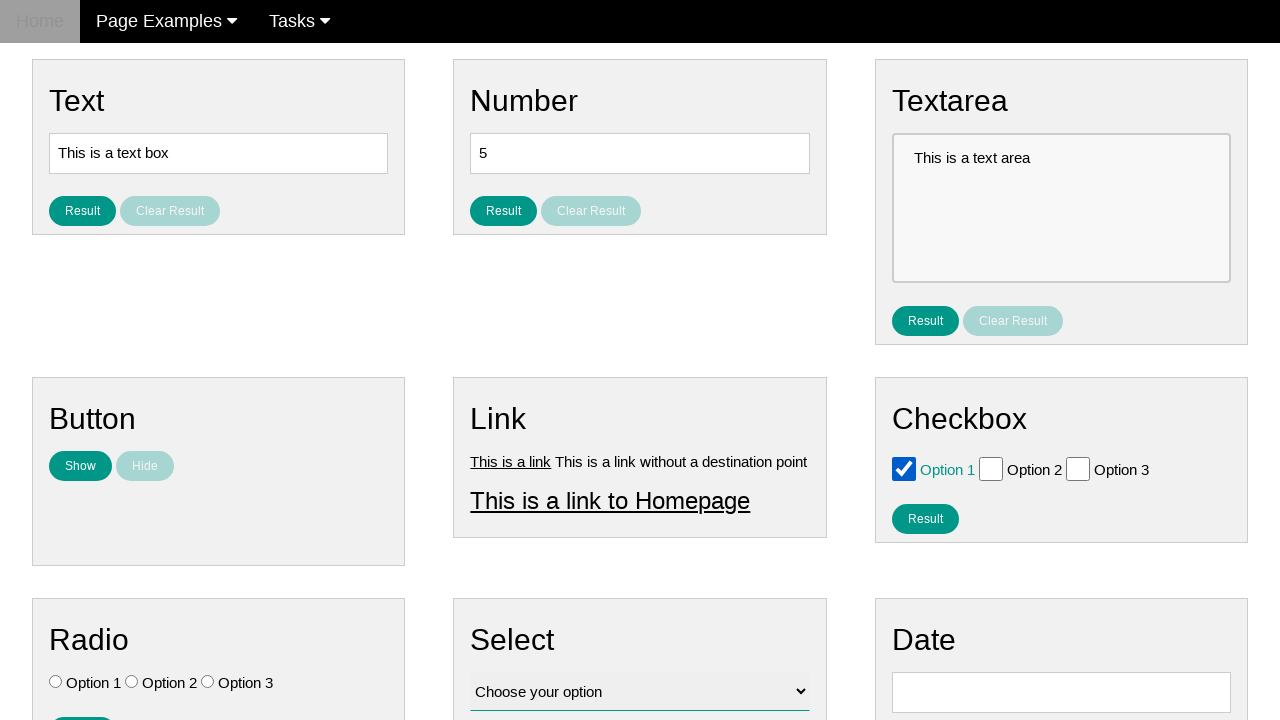

Clicked checkbox with value 'Option 2' at (991, 468) on [value='Option 2']
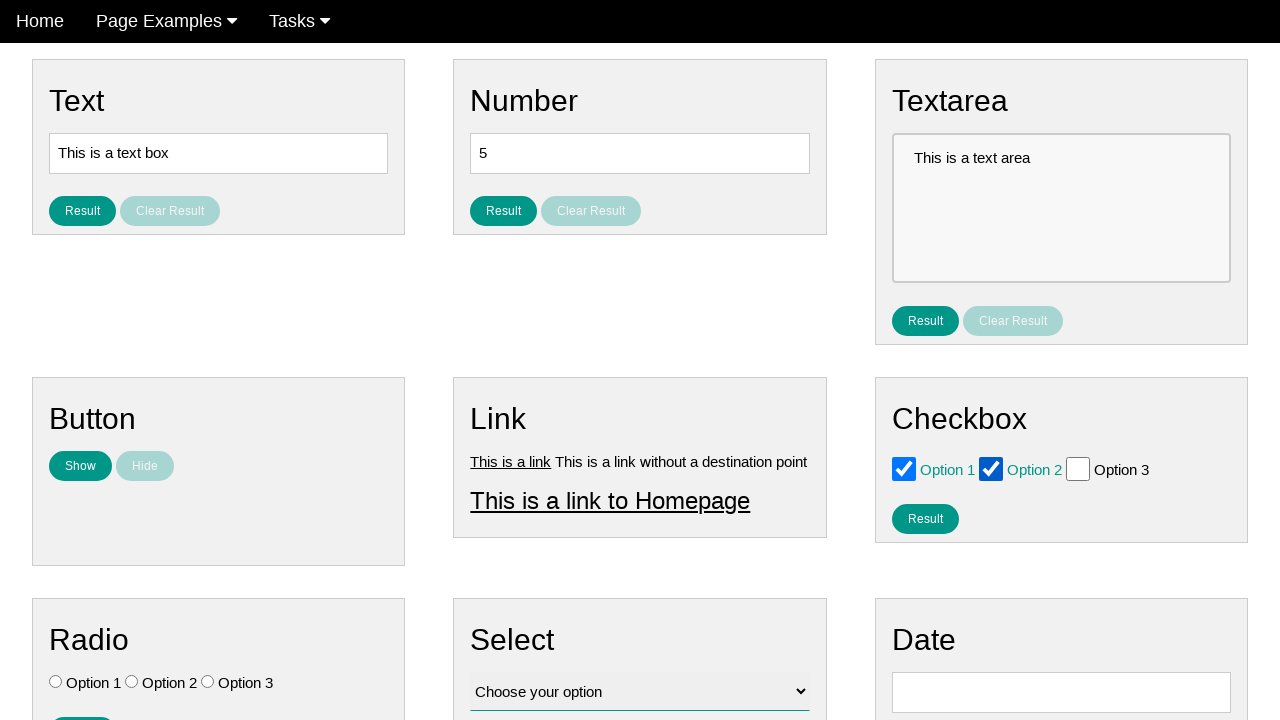

Clicked the result checkbox button at (925, 518) on #result_button_checkbox
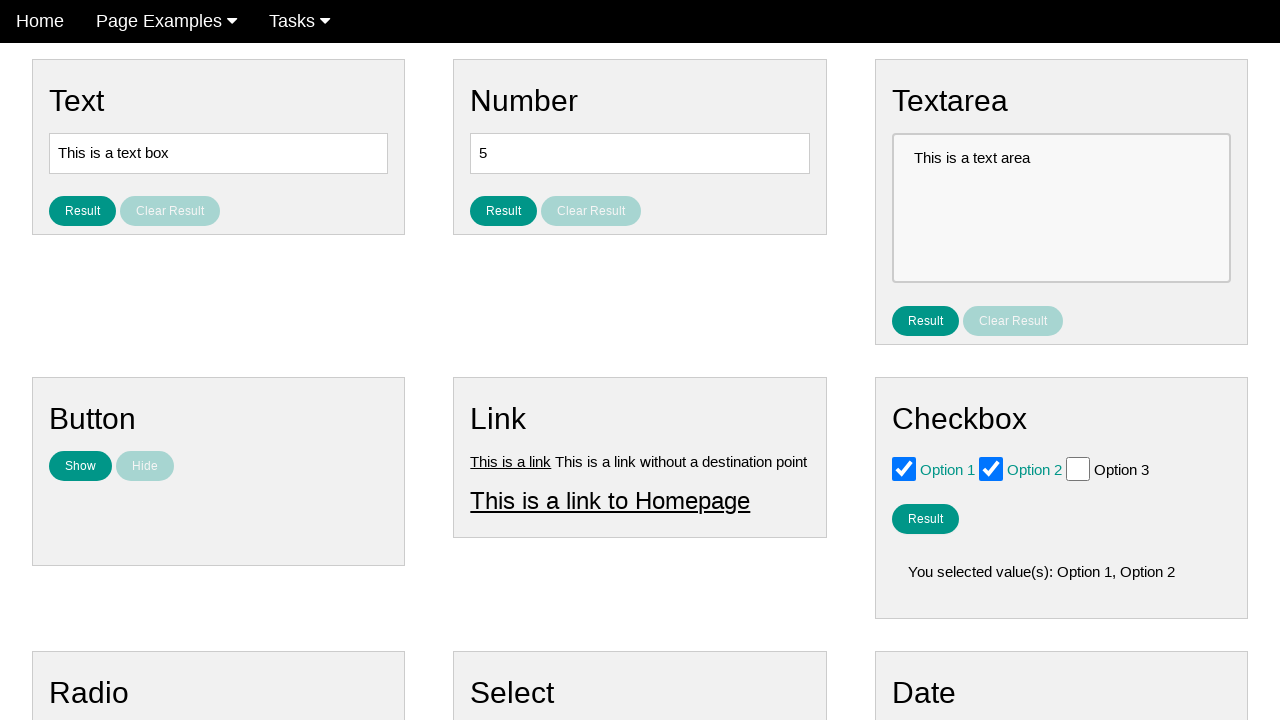

Checkbox result message element loaded and is visible
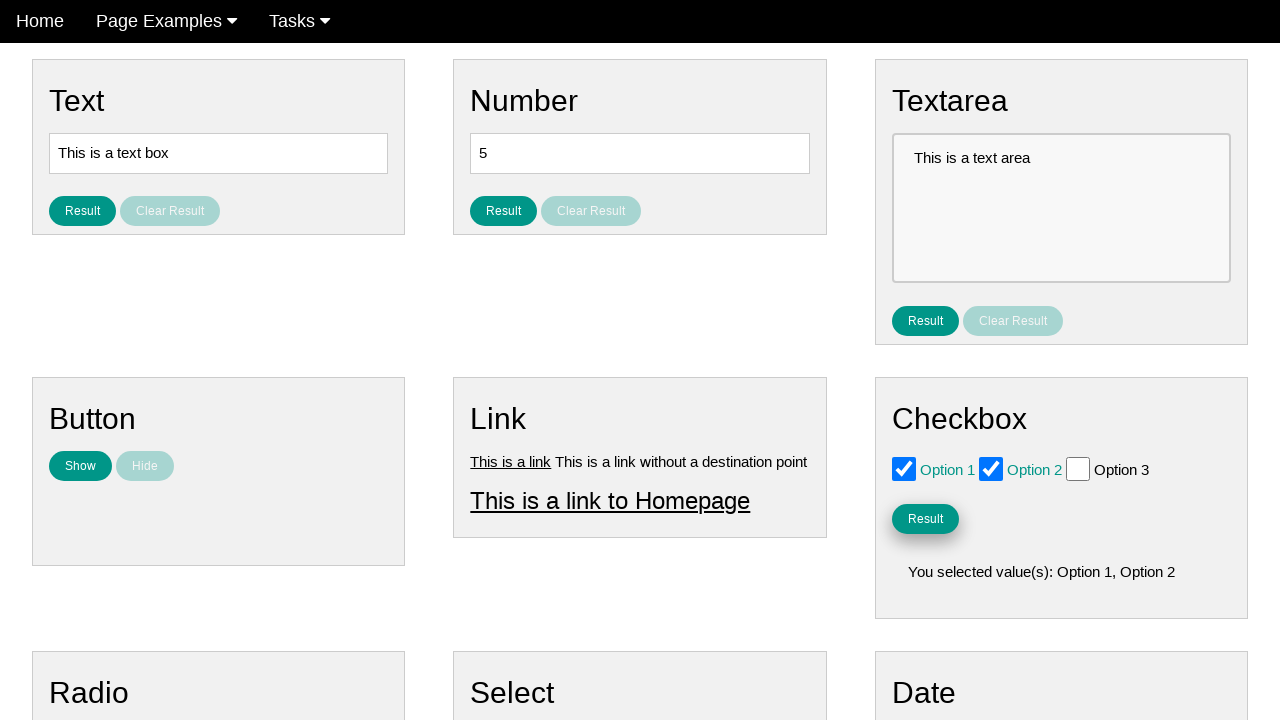

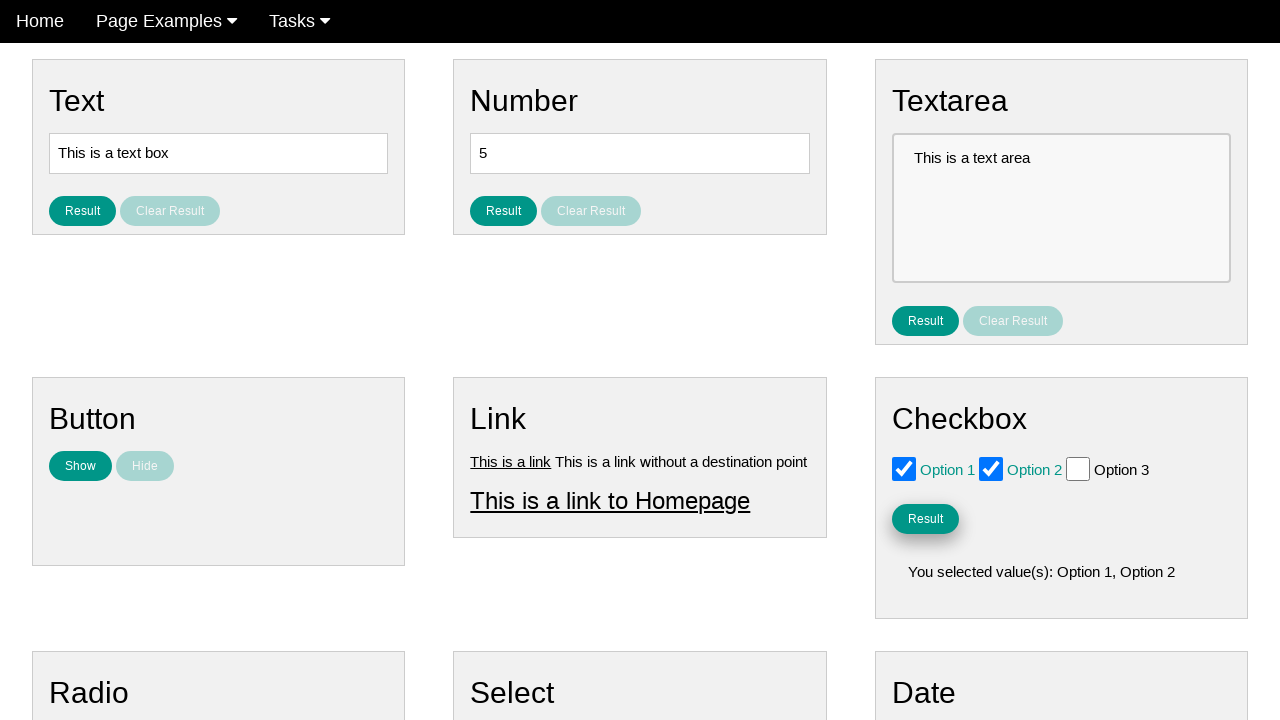